Verifies that the OrangeHRM demo page has the correct title by navigating to the site and checking the page title.

Starting URL: https://opensource-demo.orangehrmlive.com/

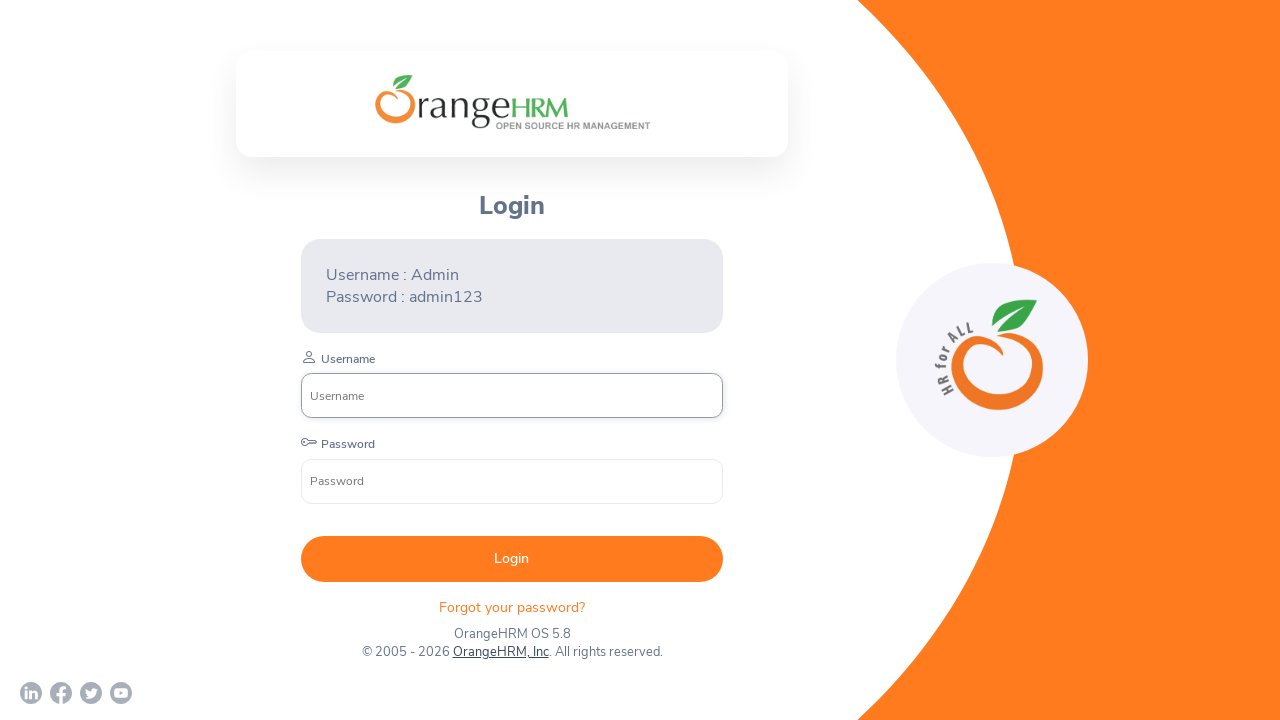

Waited for page to load (domcontentloaded state)
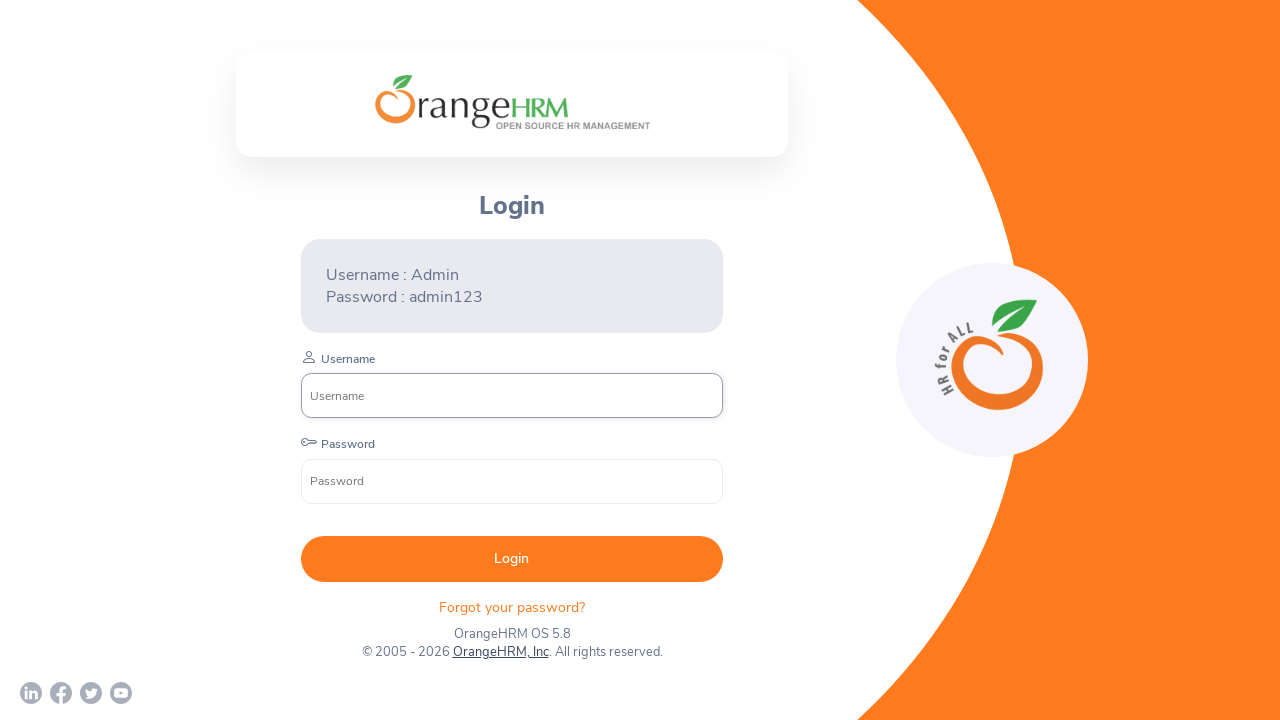

Verified page title is 'OrangeHRM'
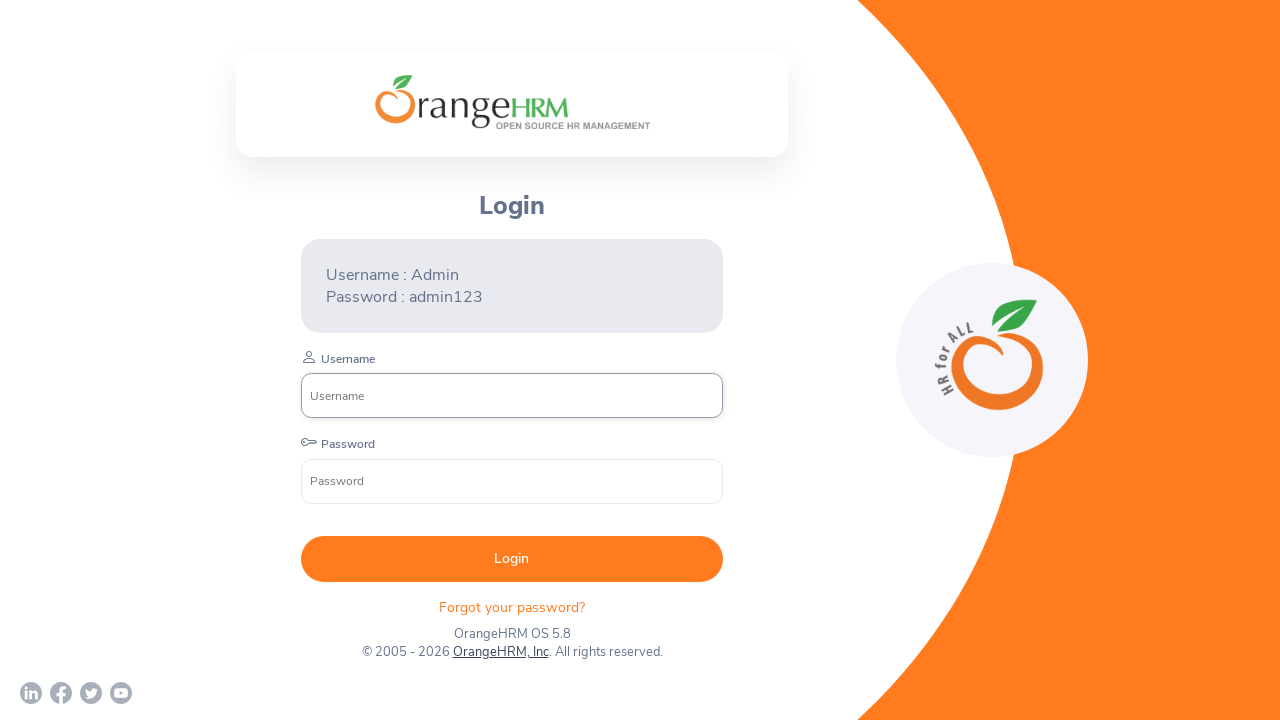

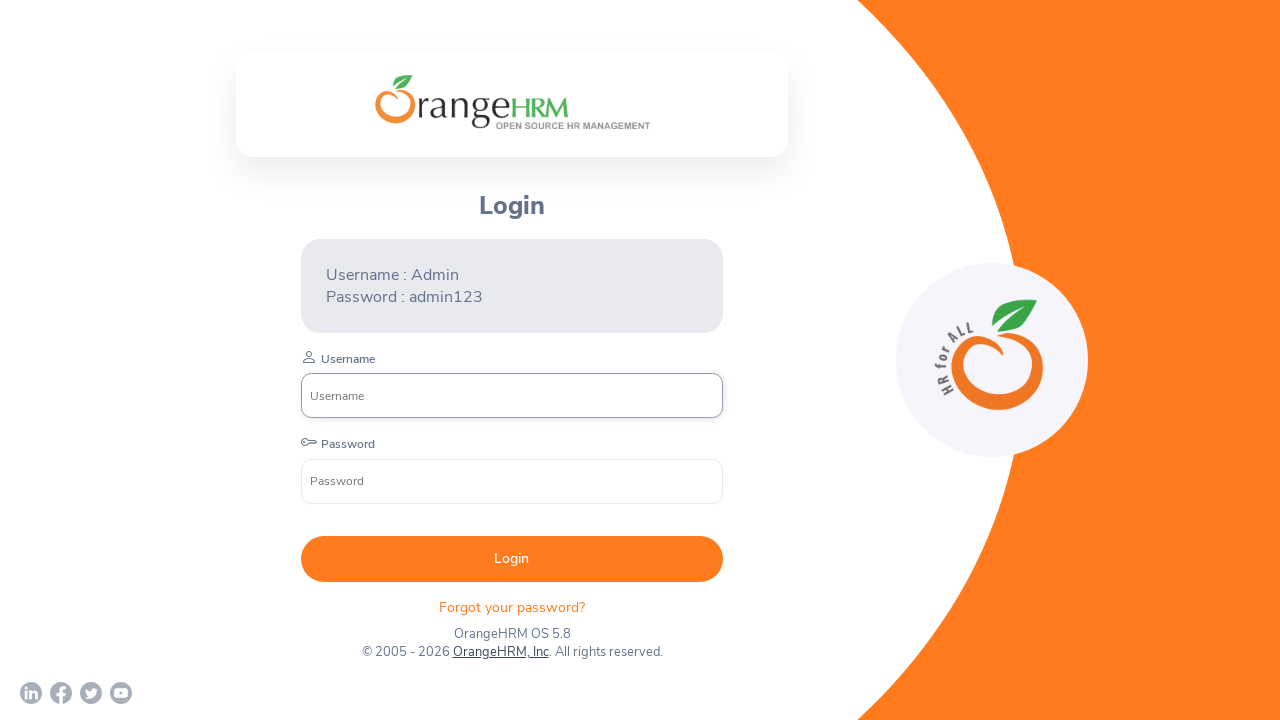